Tests browser navigation functionality by navigating to different URLs, going back, refreshing the page, and going forward through browser history.

Starting URL: https://demo.nopcommerce.com/

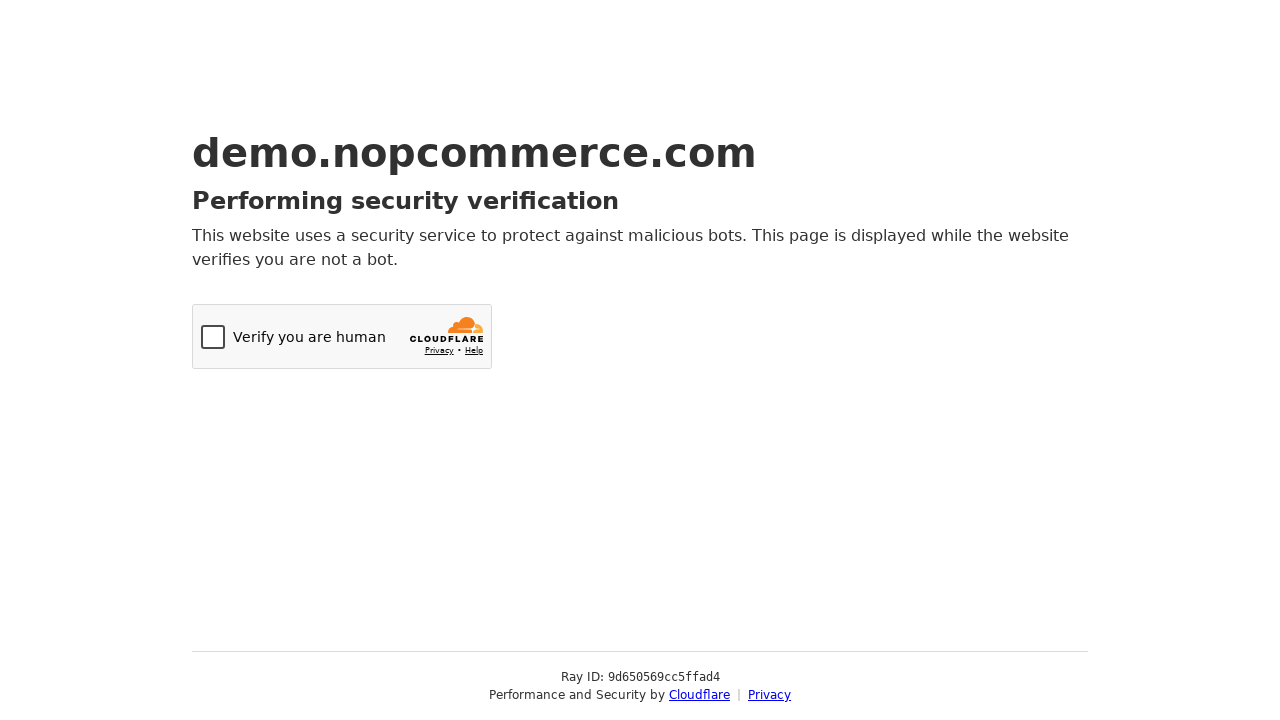

Navigated to OrangeHRM login page
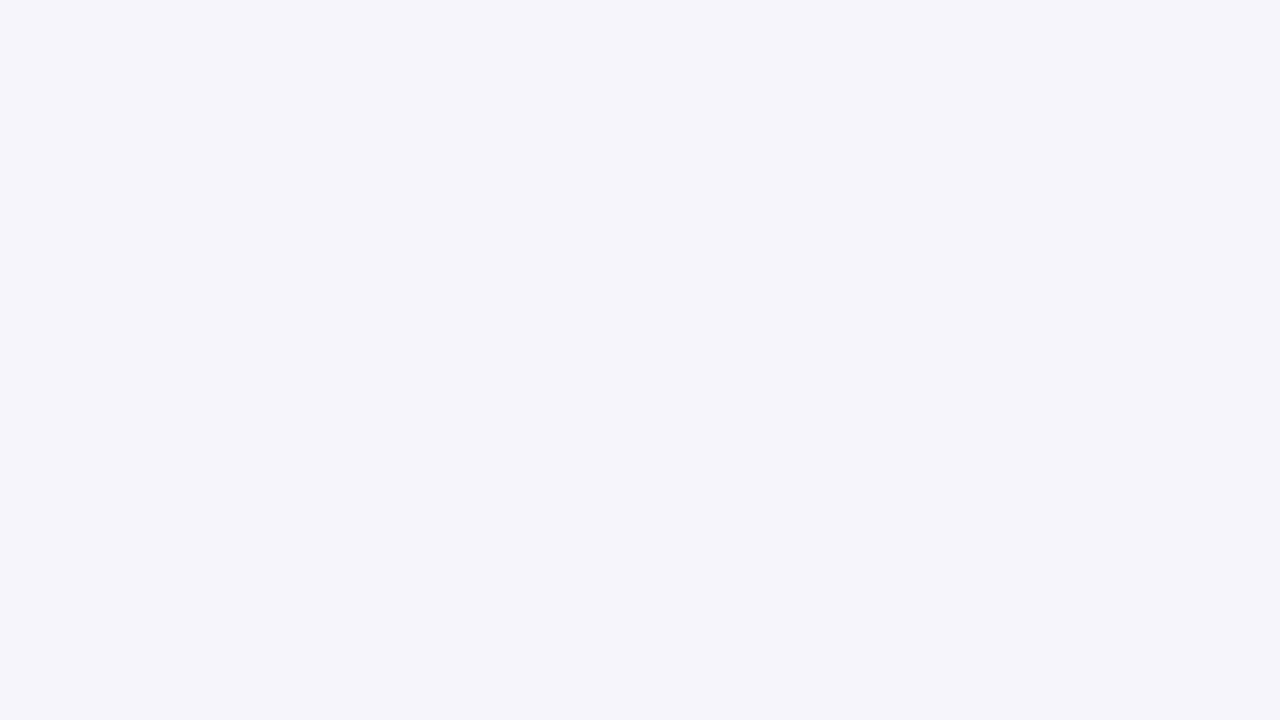

Navigated back to previous page (nopcommerce home)
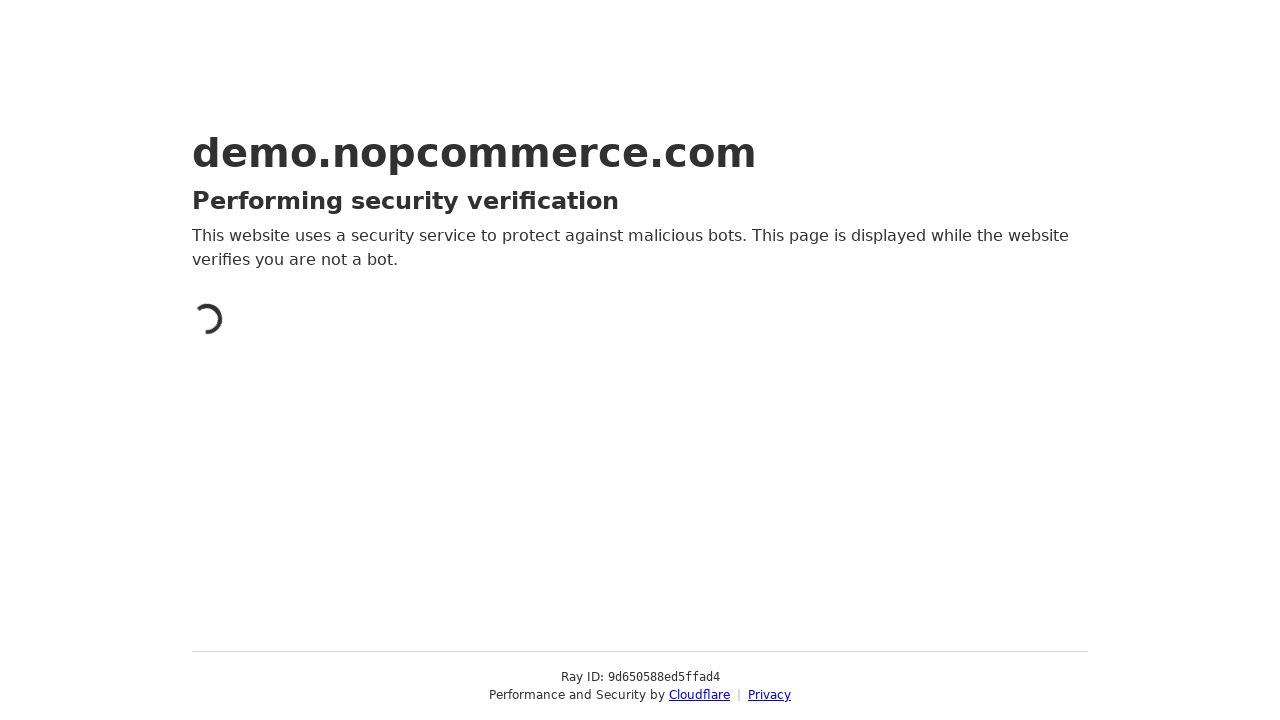

Refreshed the current page
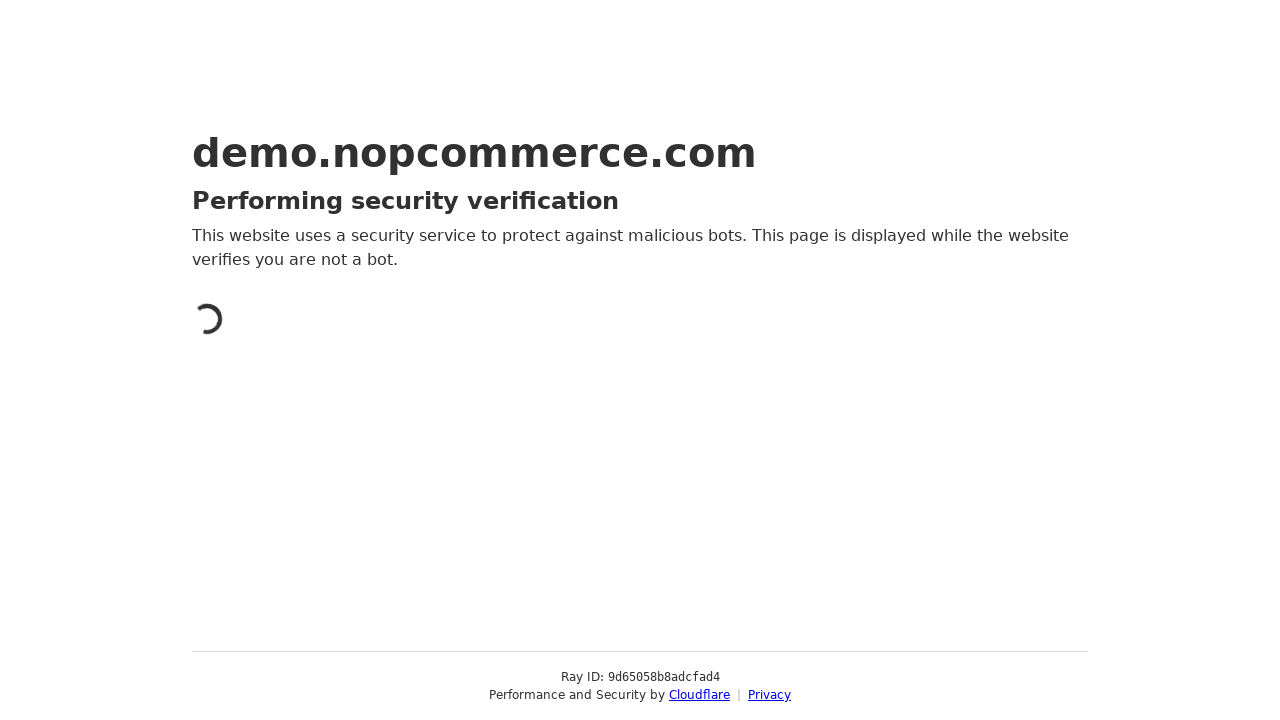

Navigated forward to OrangeHRM login page
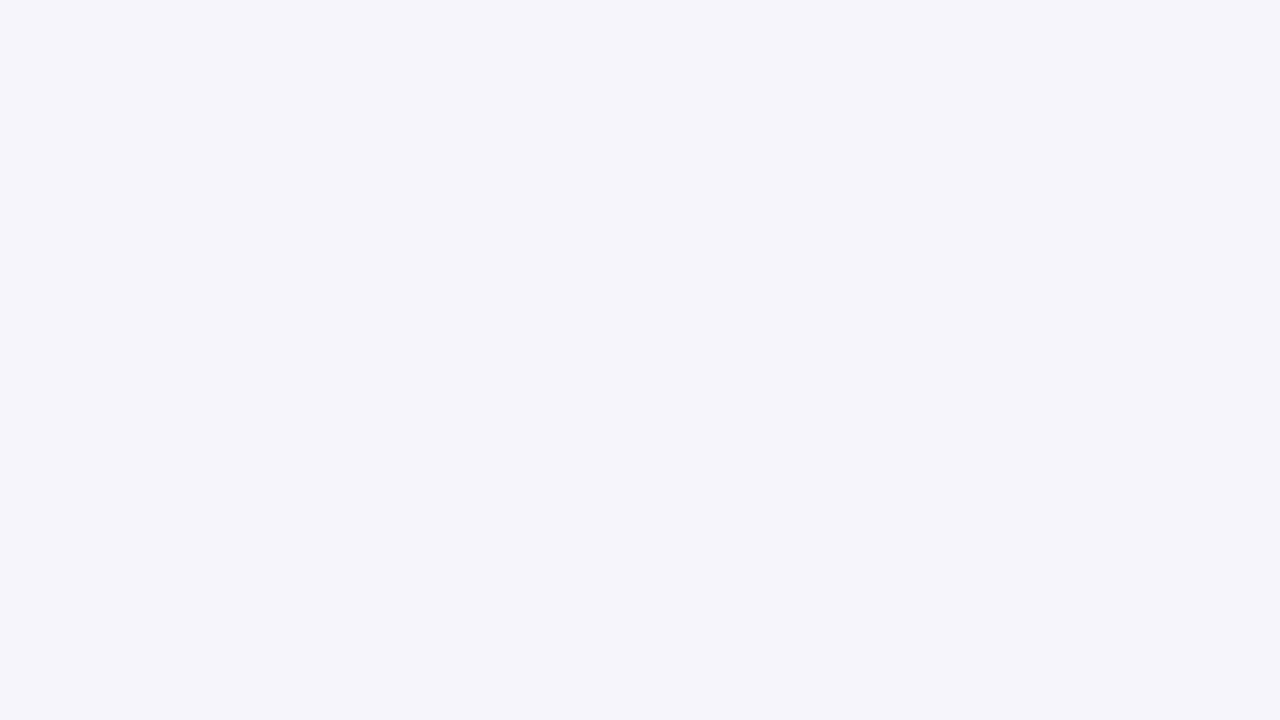

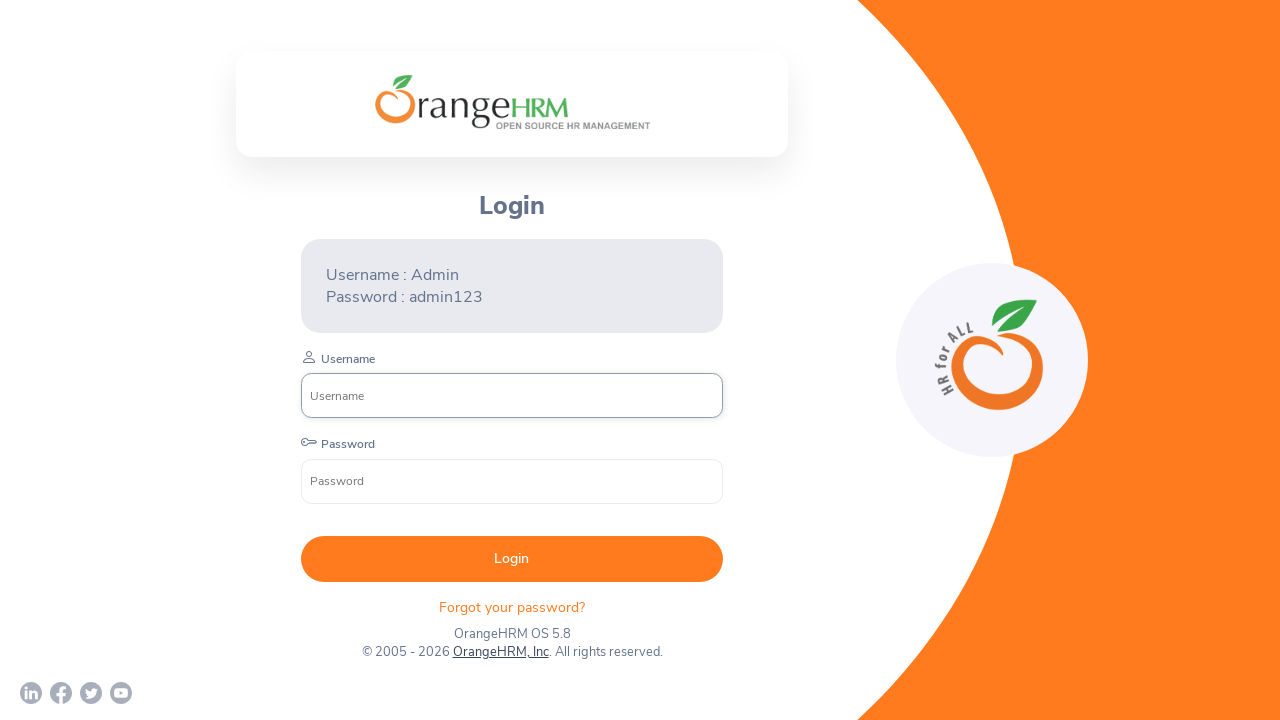